Navigates to DuckDuckGo homepage and verifies the page loads successfully

Starting URL: http://www.duckduckgo.com

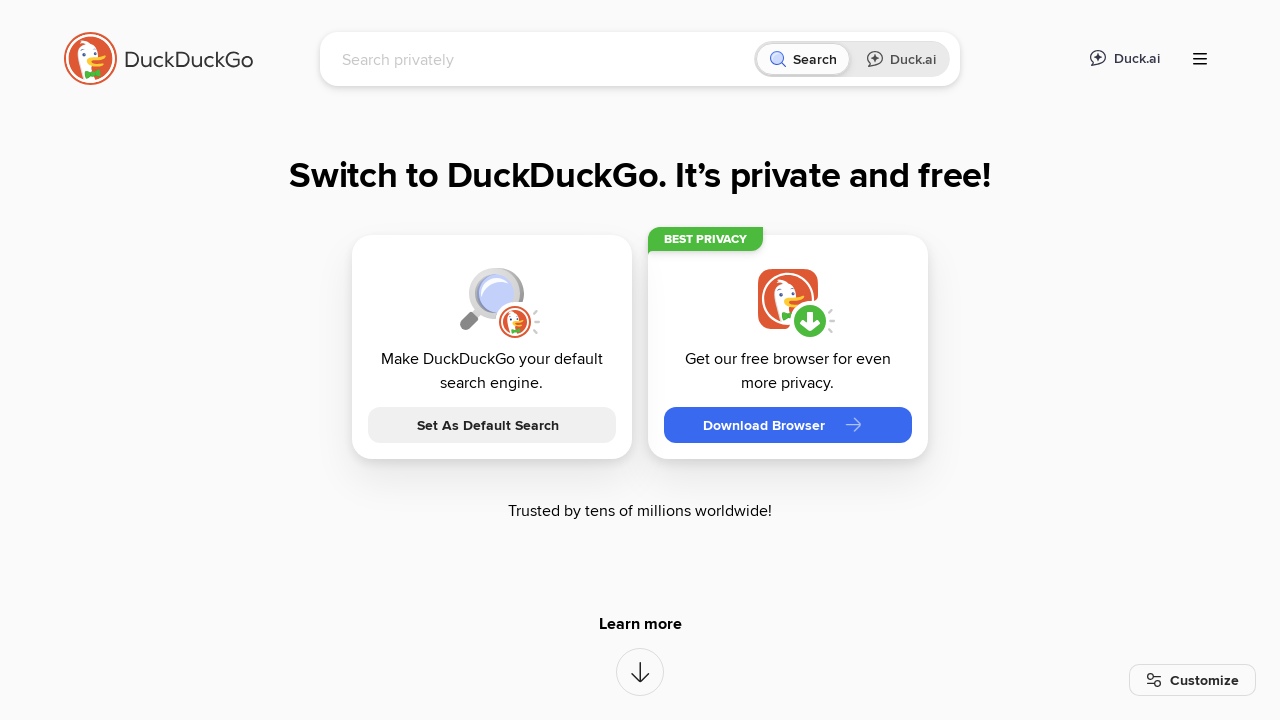

DuckDuckGo homepage loaded - search input field is visible
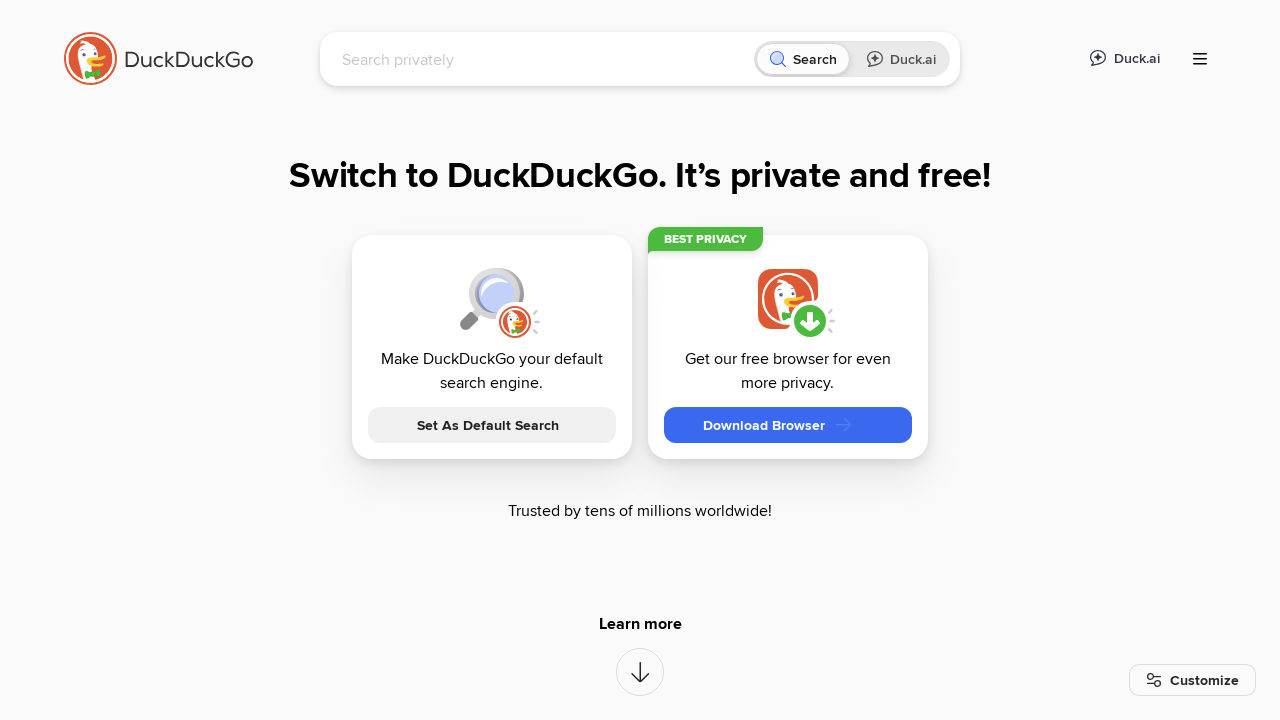

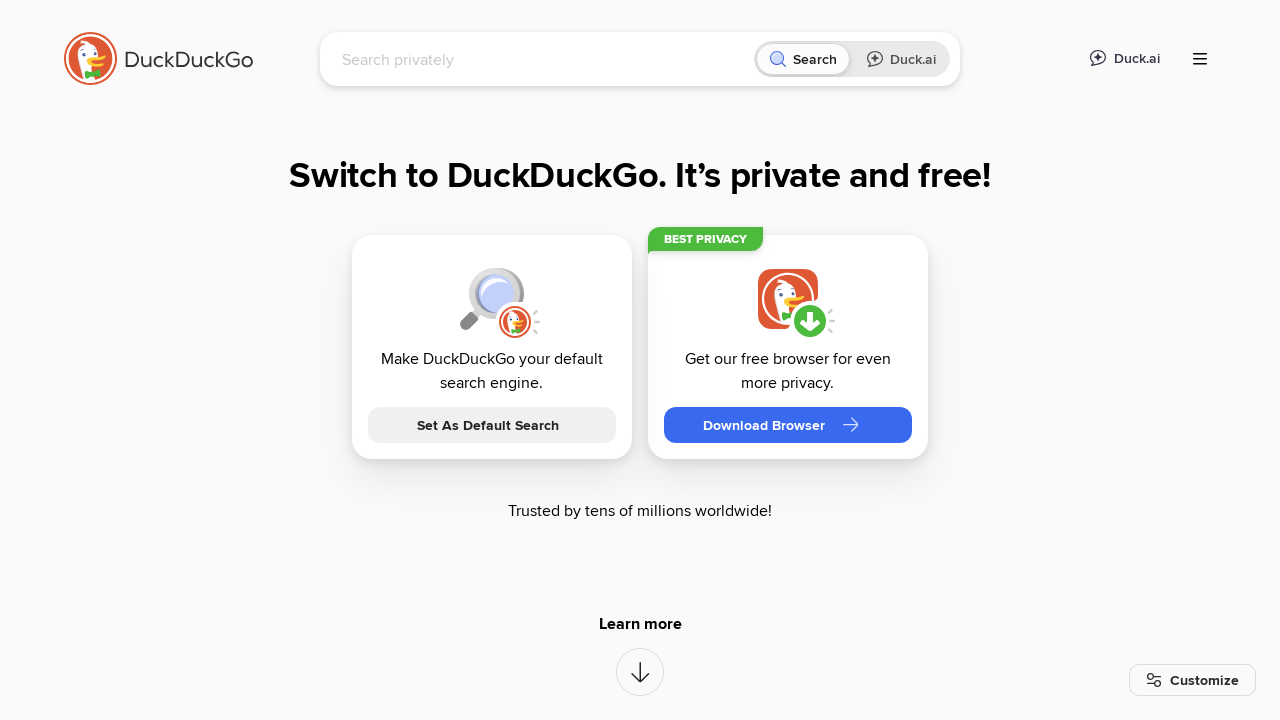